Tests closing a modal advertisement popup on the entry_ad page by clicking the Close button, then verifies the main content is visible.

Starting URL: http://the-internet.herokuapp.com/entry_ad

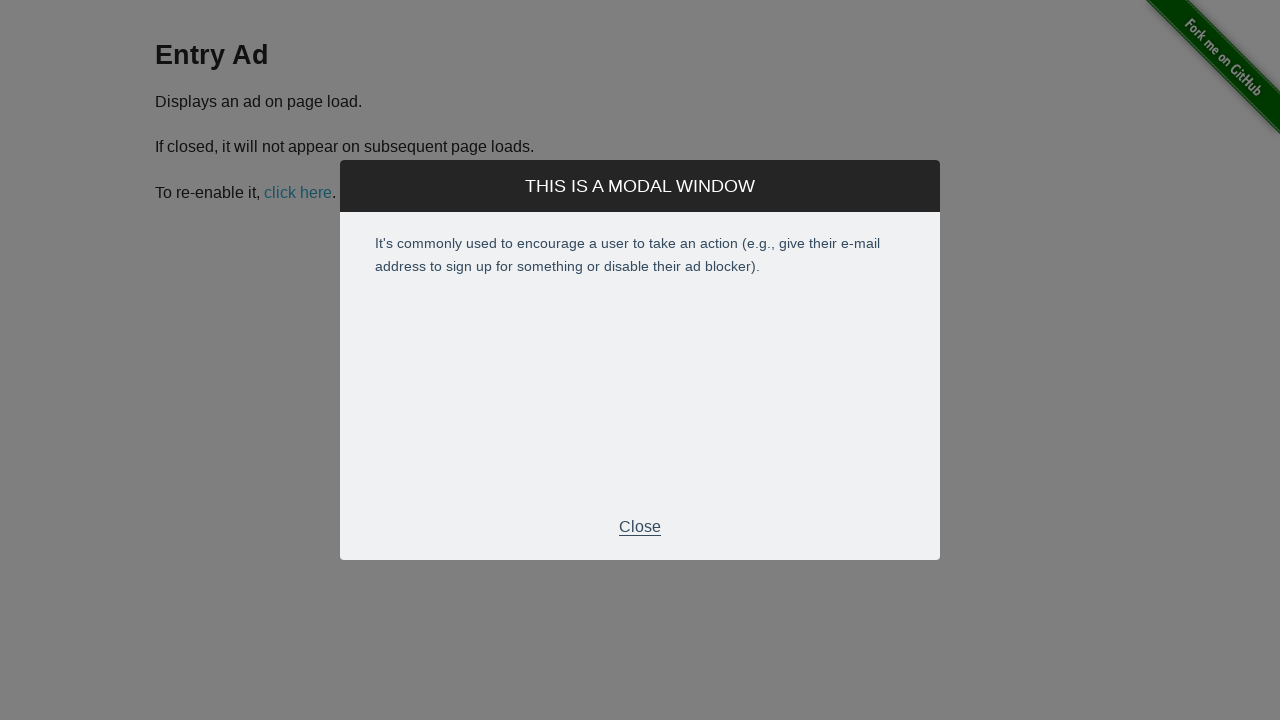

Modal advertisement popup appeared and became visible
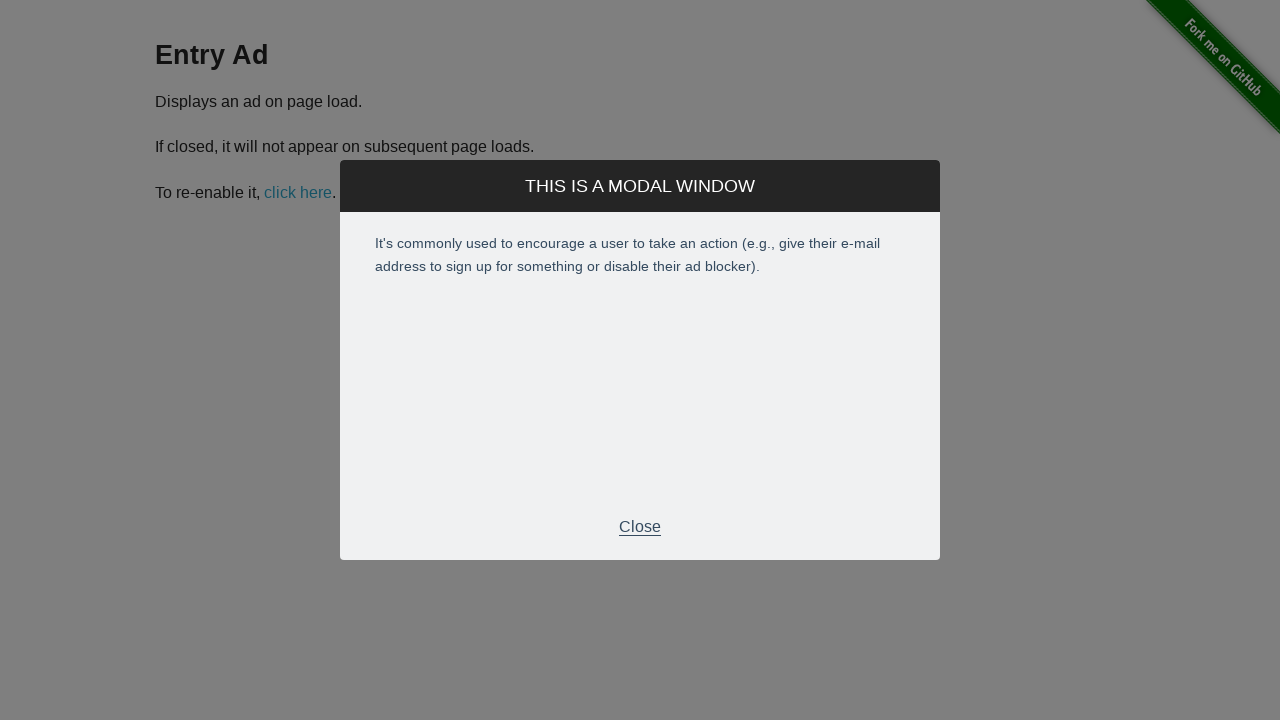

Clicked the Close button in the modal footer at (640, 527) on .modal-footer p
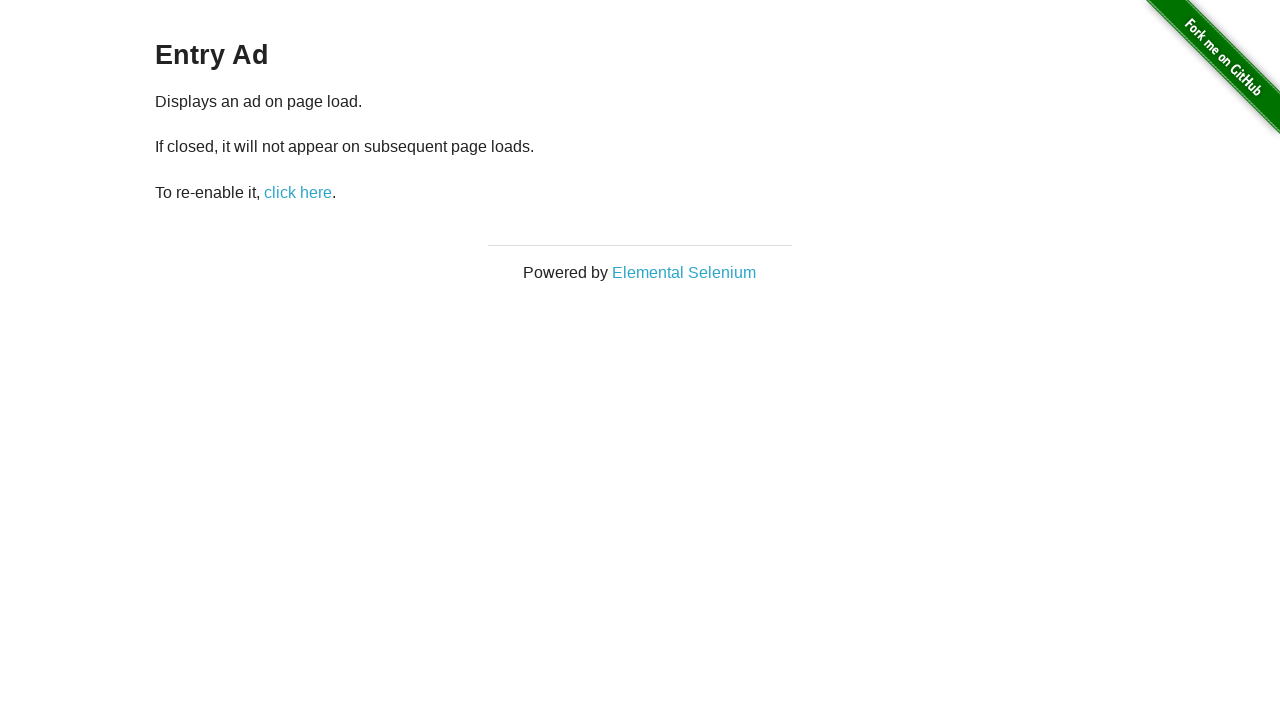

Modal closed and main content became visible
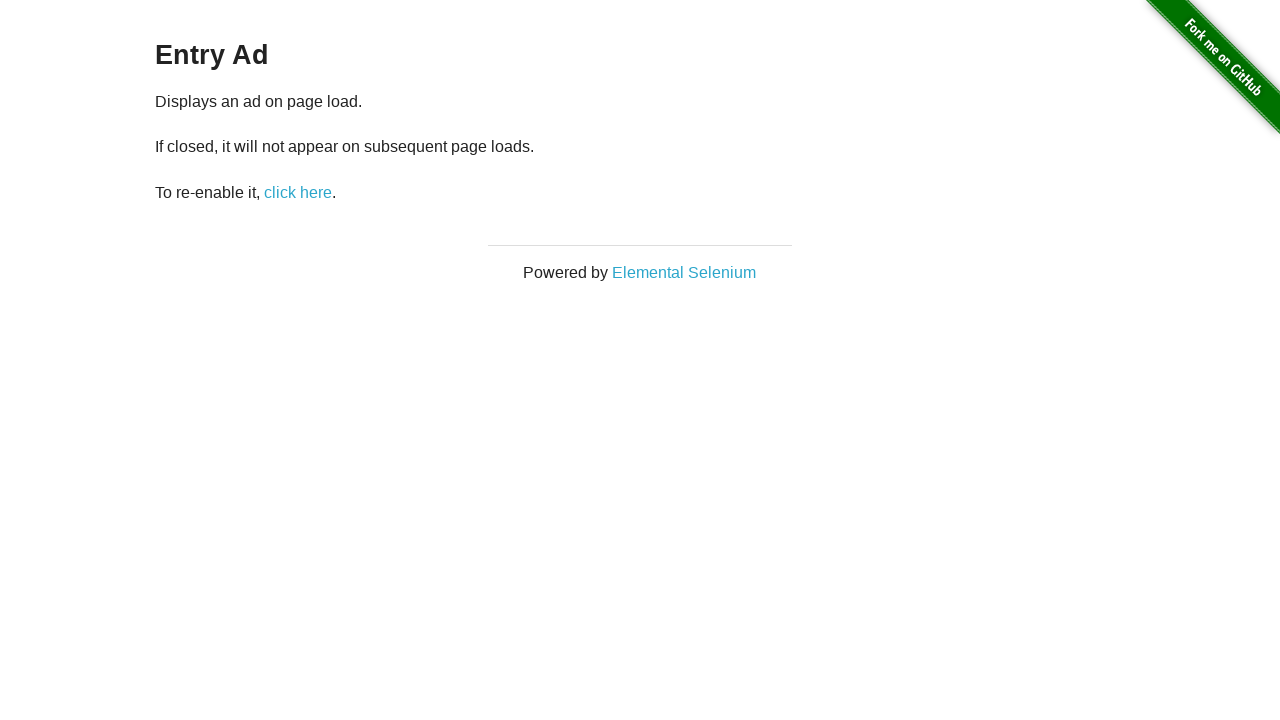

Retrieved main content text
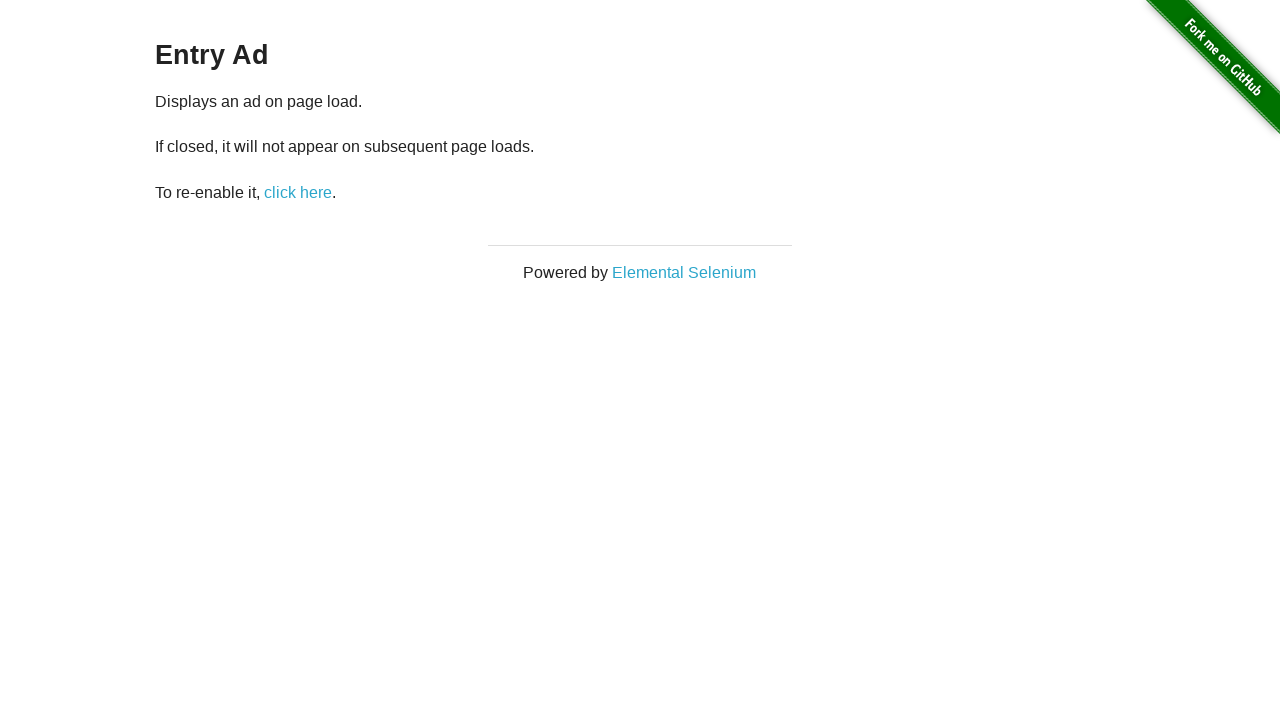

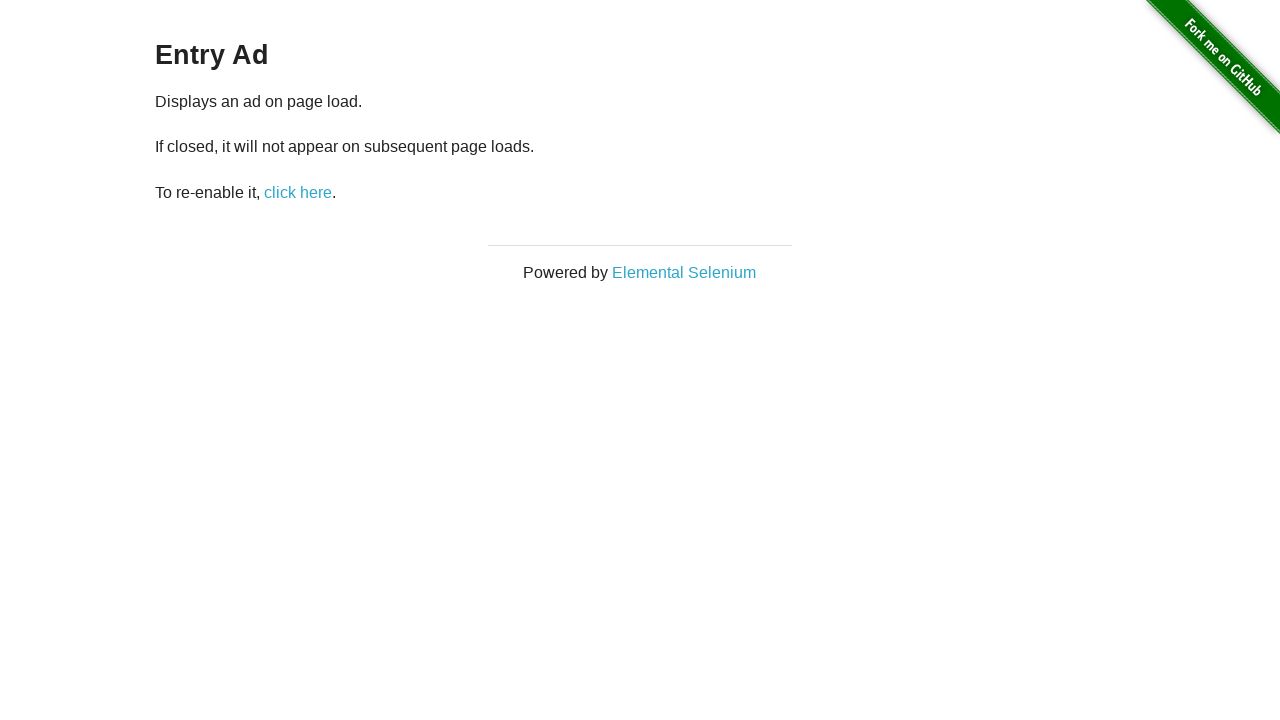